Tests handling of different JavaScript alert types - normal alerts, confirmation dialogs, and prompt dialogs by accepting, dismissing, and entering text

Starting URL: https://the-internet.herokuapp.com/javascript_alerts

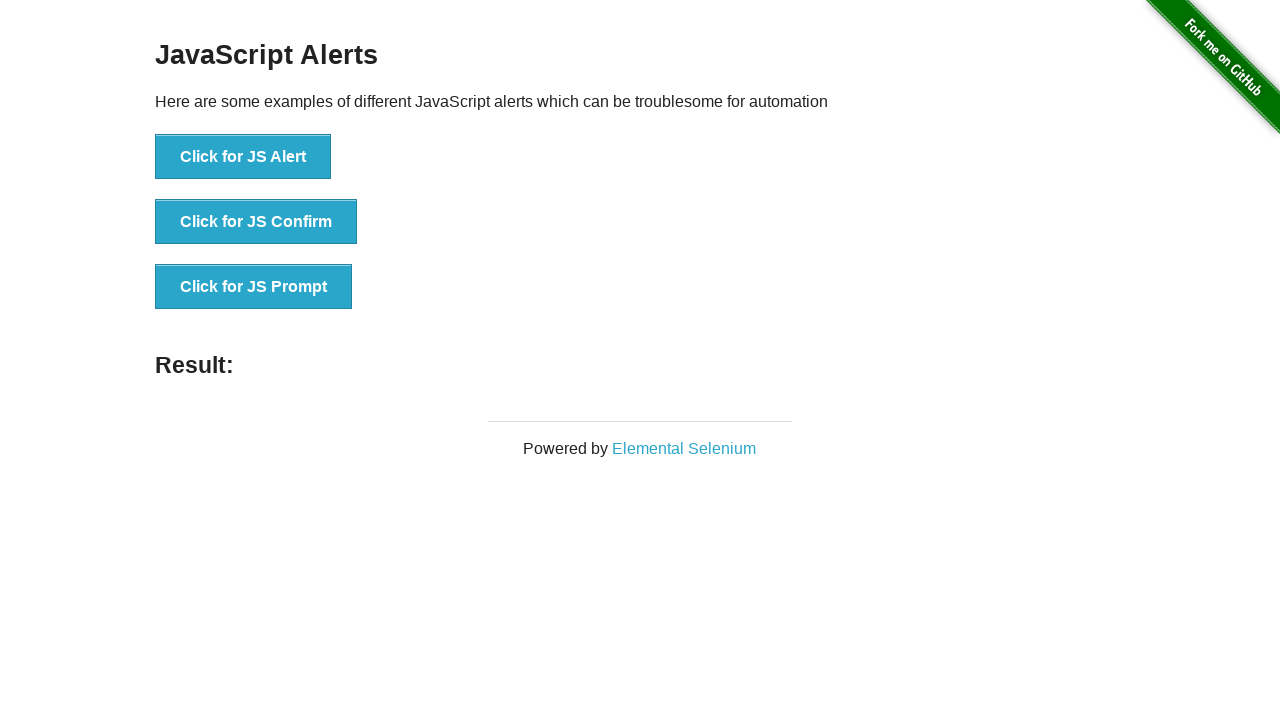

Clicked 'Click for JS Alert' button to trigger normal alert at (243, 157) on xpath=//button[normalize-space()='Click for JS Alert']
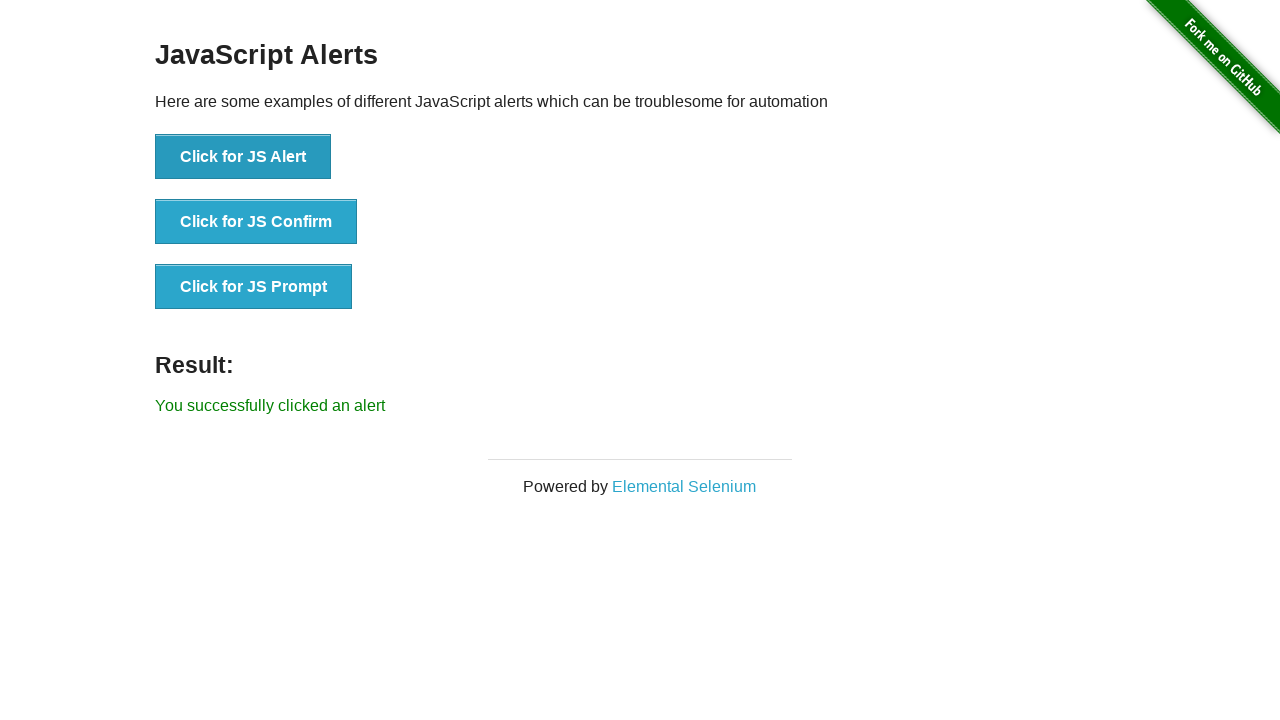

Set up dialog handler to accept alert
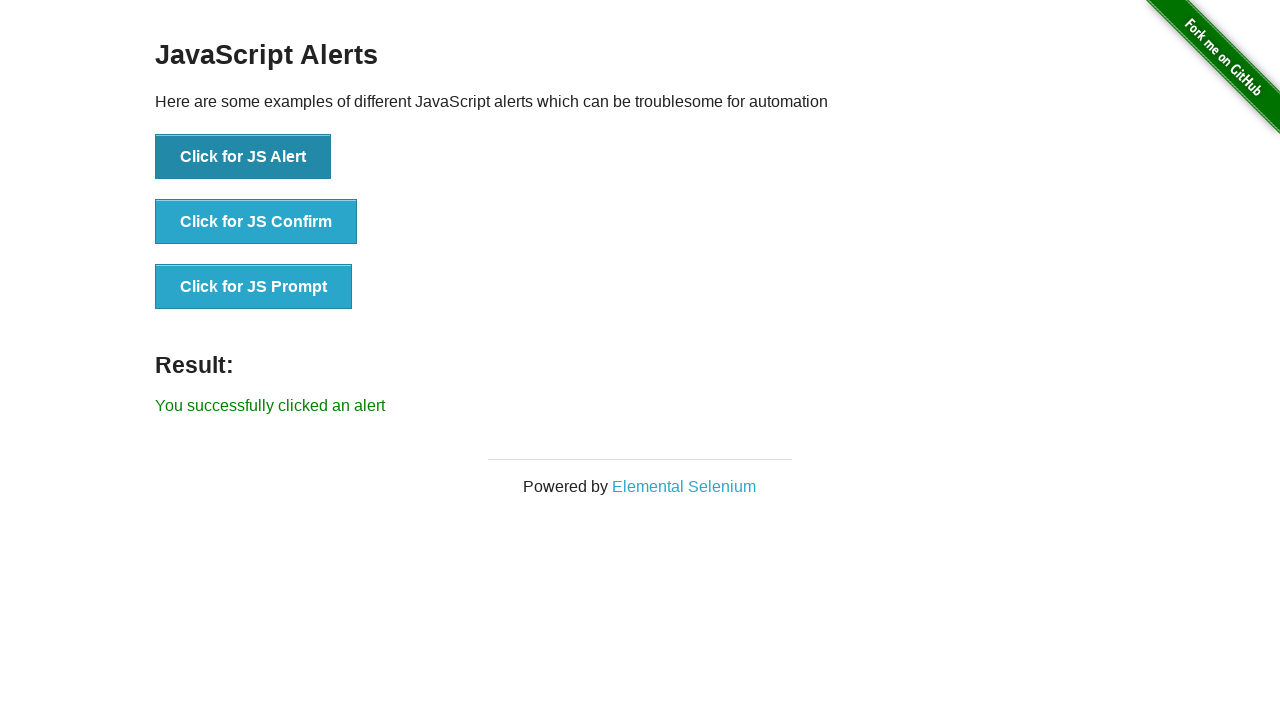

Clicked 'Click for JS Alert' button again to trigger alert and capture text at (243, 157) on xpath=//button[normalize-space()='Click for JS Alert']
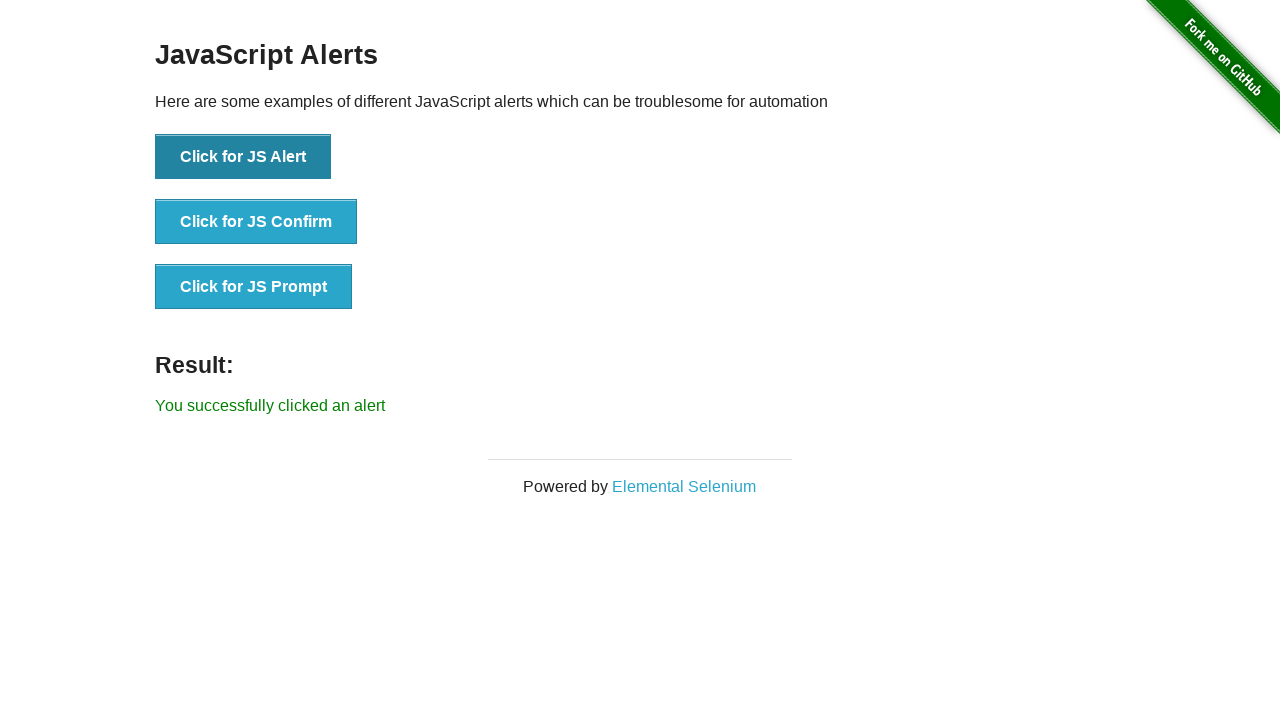

Set up dialog handler to capture alert message and accept
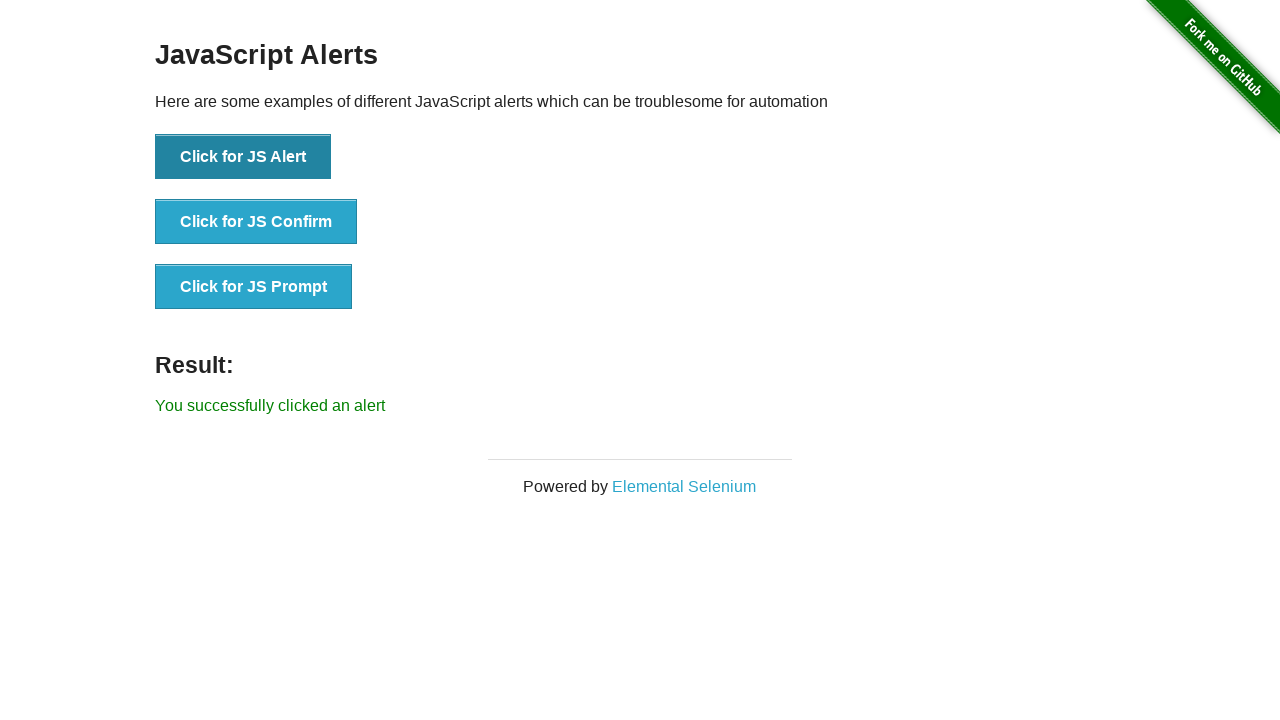

Clicked 'Click for JS Confirm' button to trigger confirmation dialog at (256, 222) on xpath=//button[normalize-space()='Click for JS Confirm']
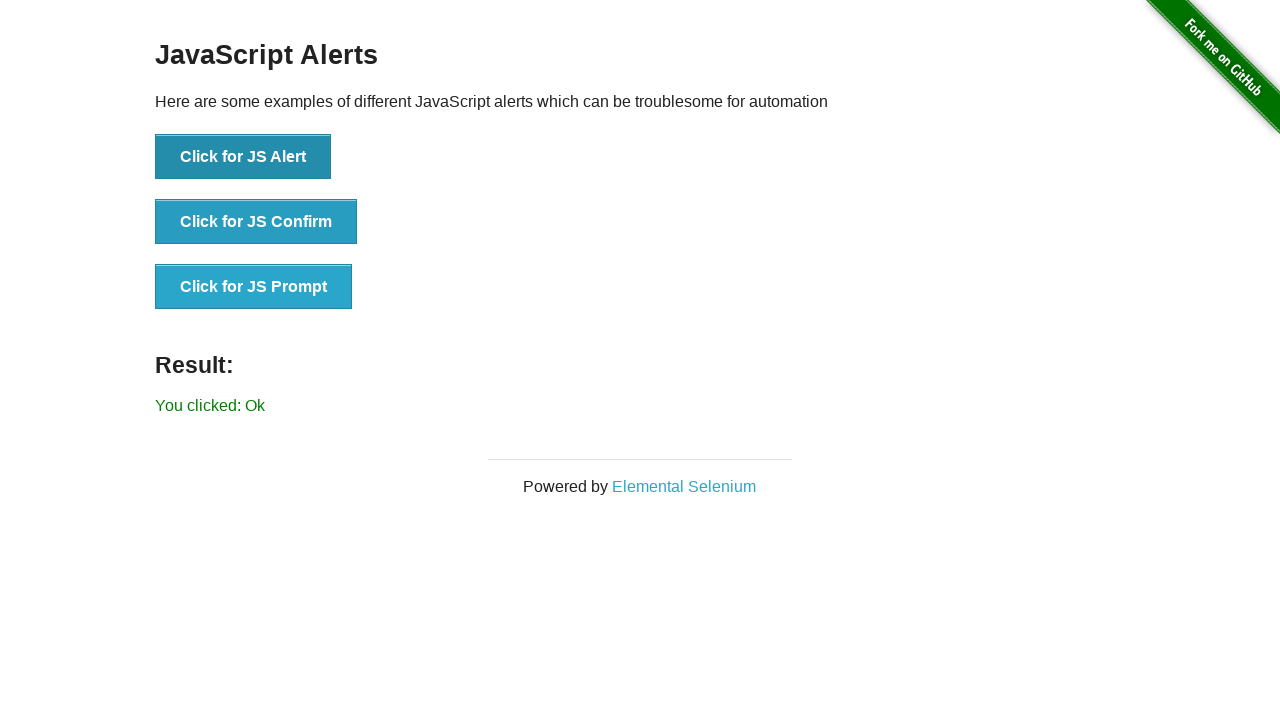

Set up dialog handler to dismiss confirmation dialog with Cancel
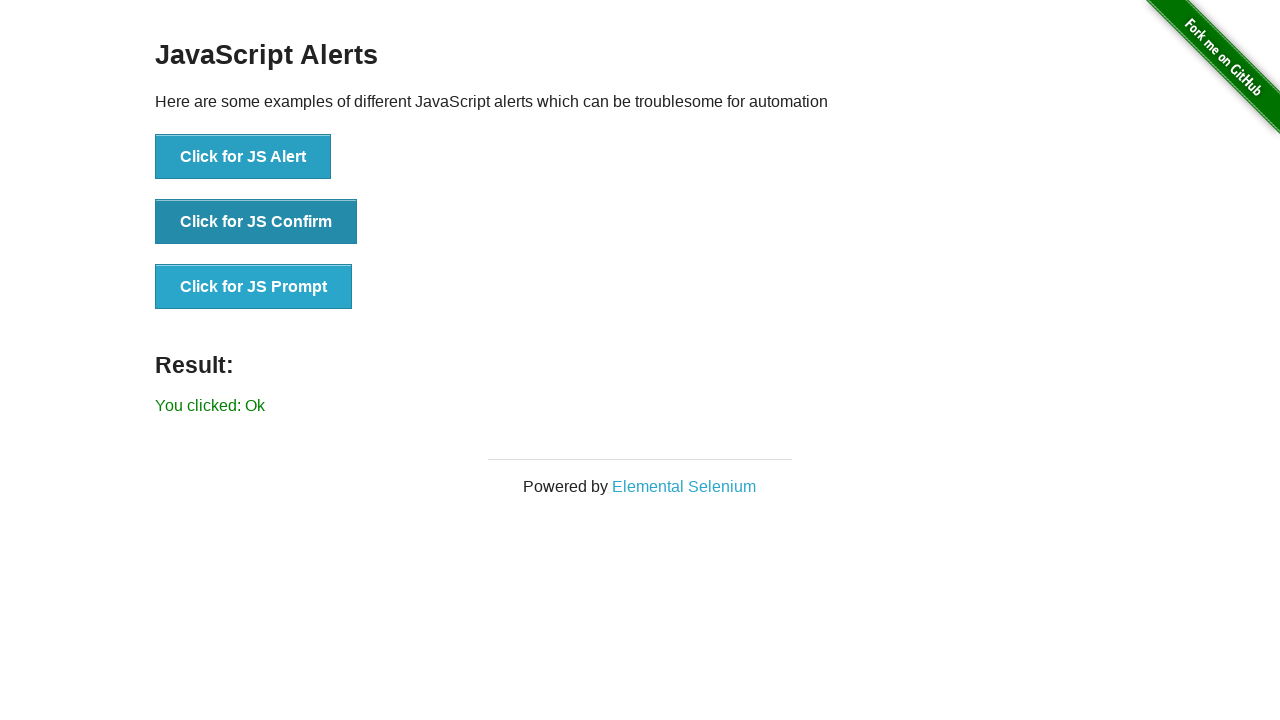

Clicked 'Click for JS Prompt' button to trigger prompt dialog at (254, 287) on xpath=//button[normalize-space()='Click for JS Prompt']
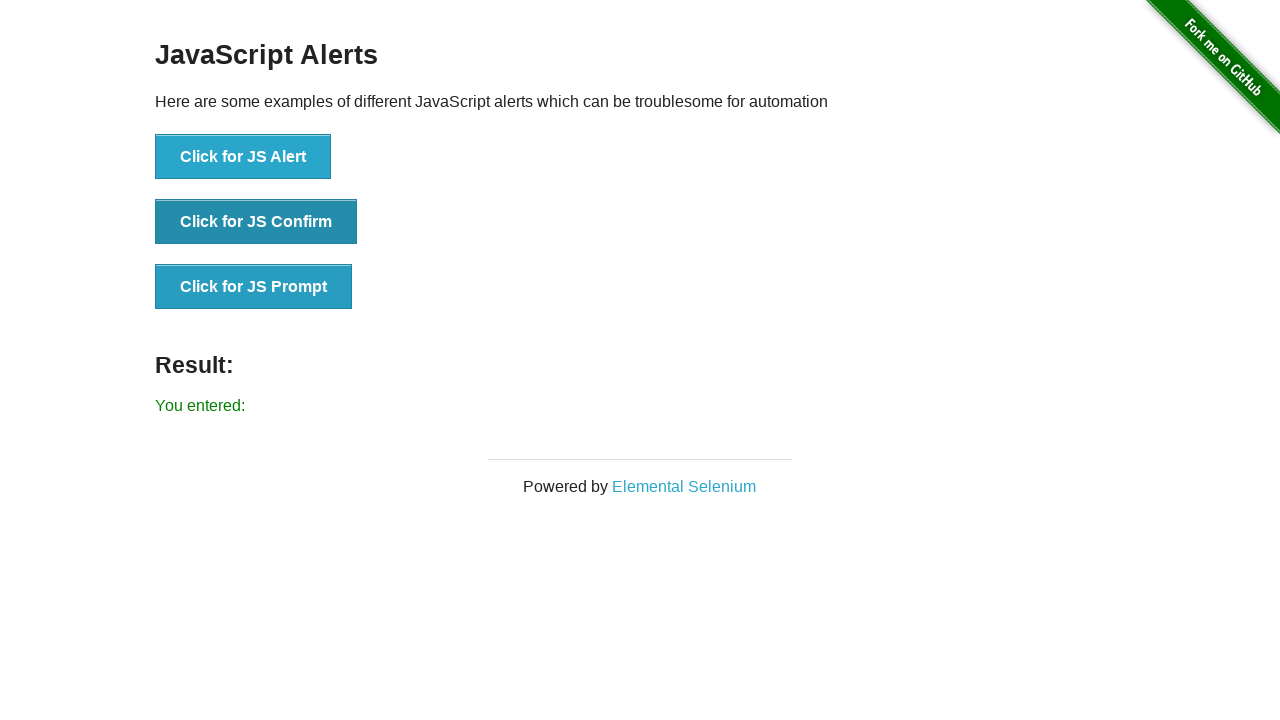

Set up dialog handler to enter 'Hello from Selenium' text and accept prompt
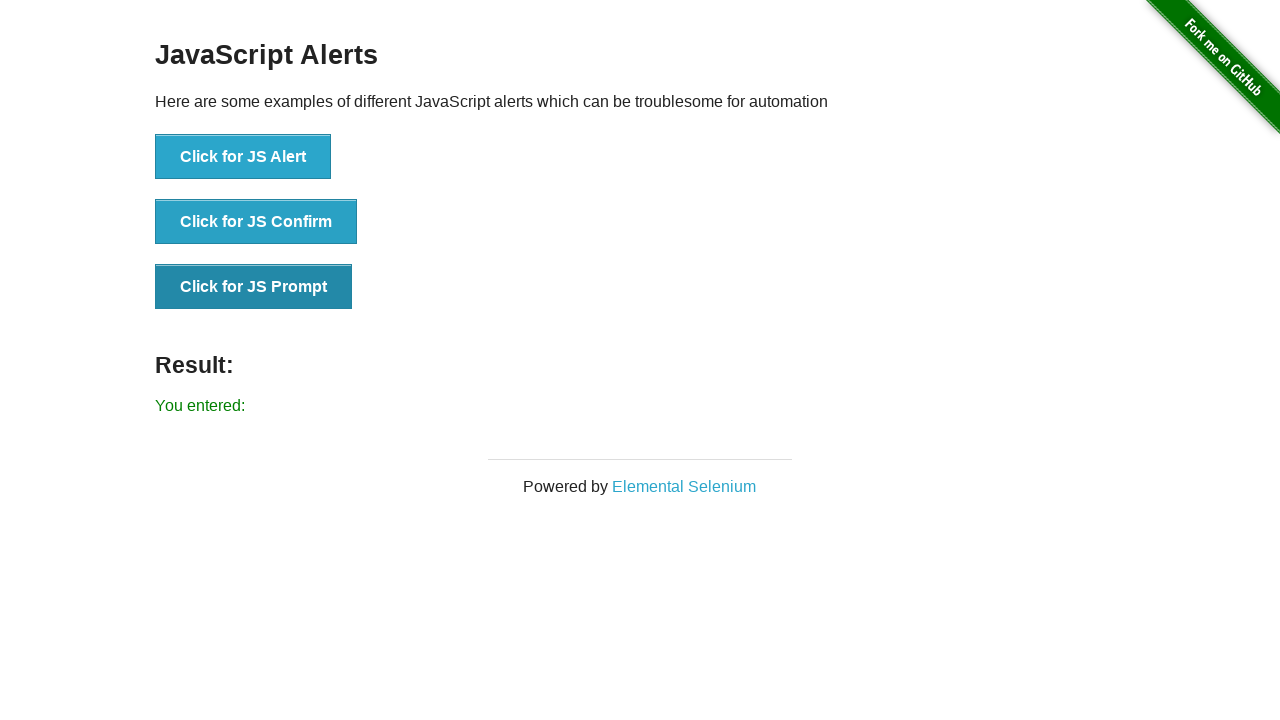

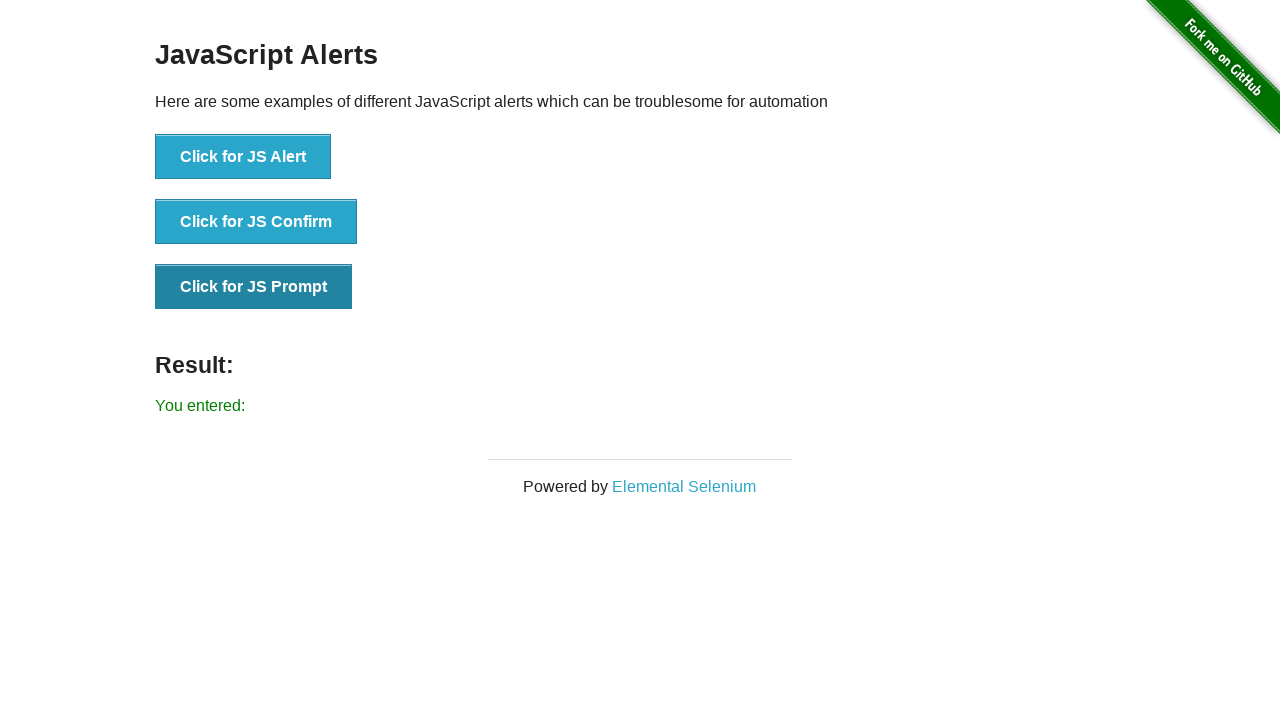